Tests user signup flow by filling in the signup form with name and email, then navigating to account creation

Starting URL: https://automationexercise.com

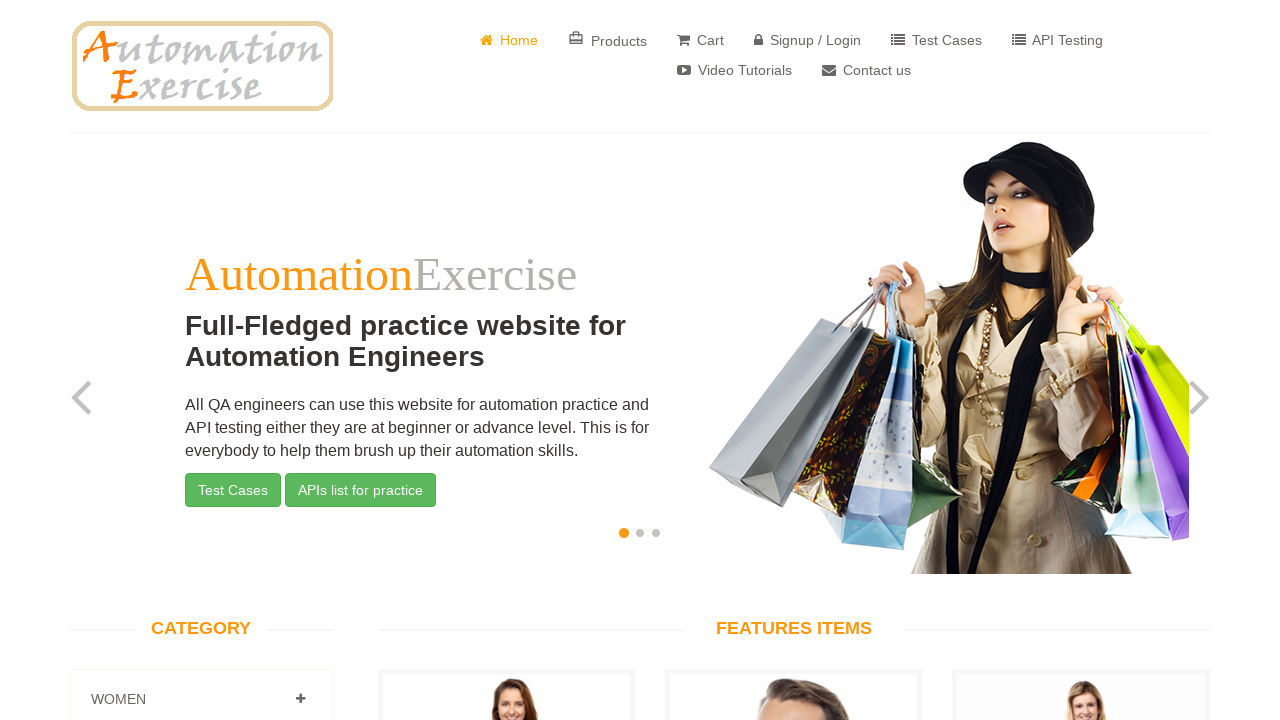

Clicked on Signup/Login link at (808, 40) on a[href='/login']
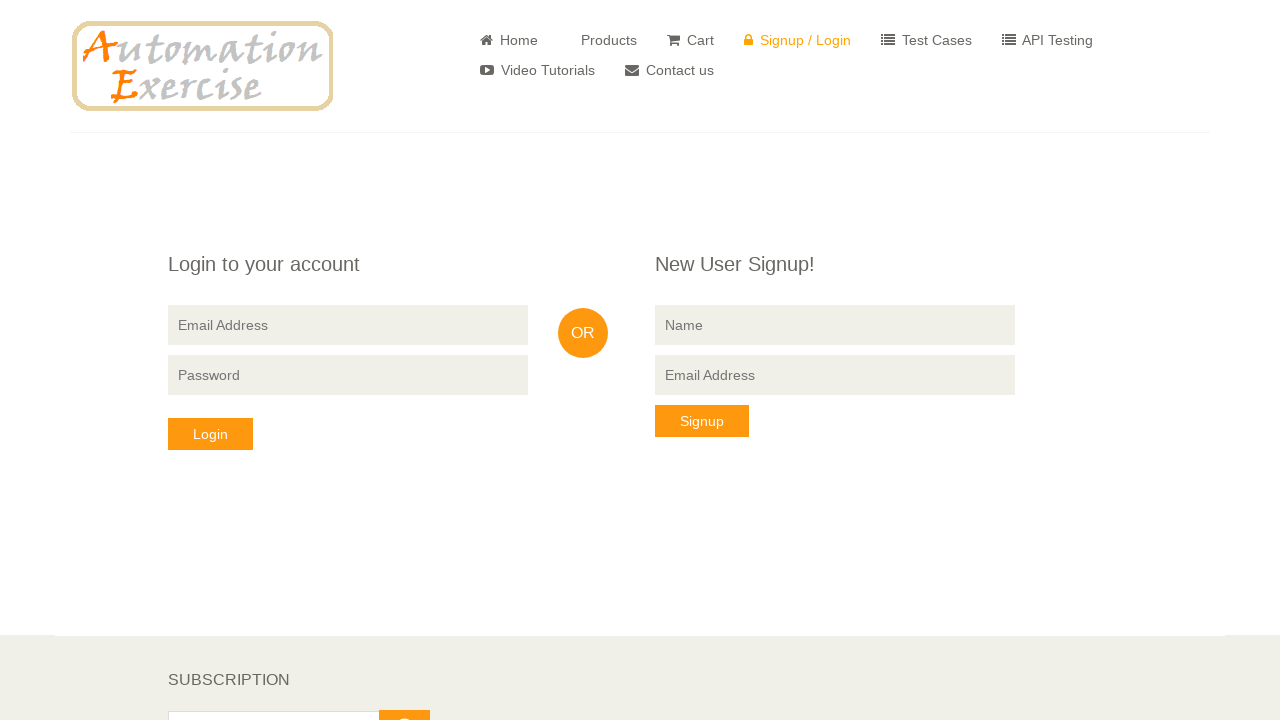

Signup form became visible
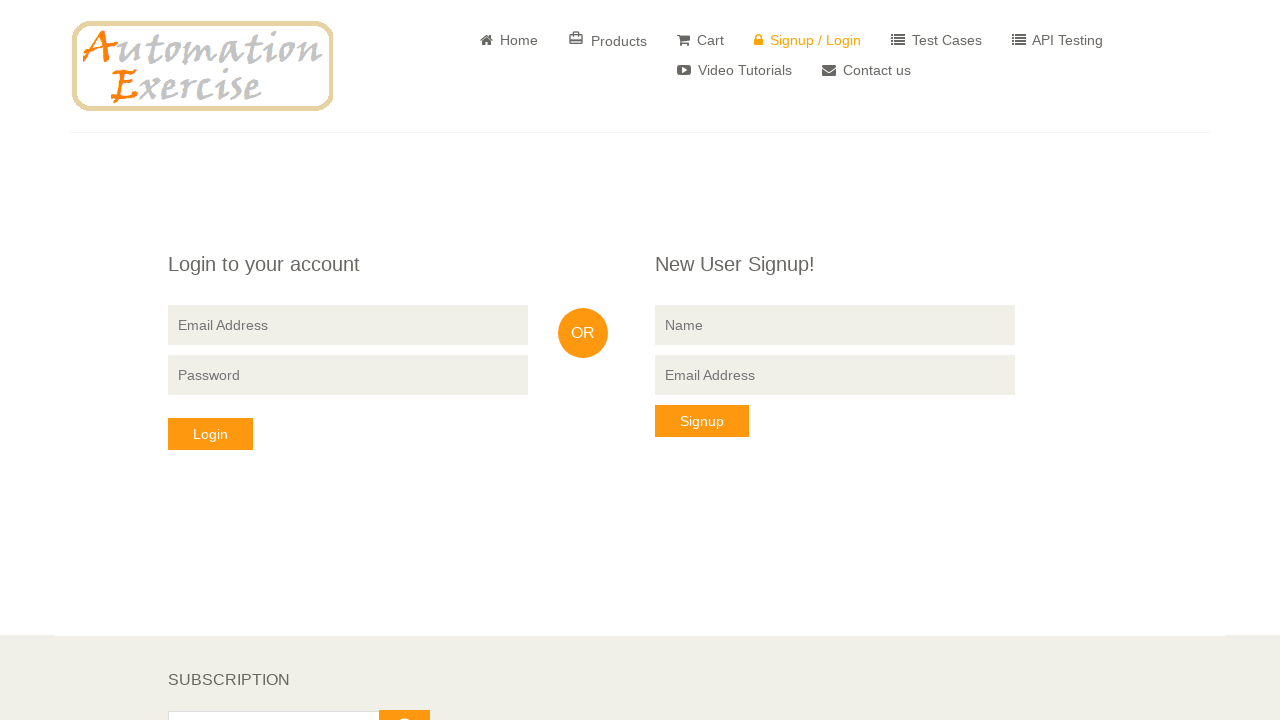

Filled signup name field with 'TestUser345' on input[data-qa='signup-name']
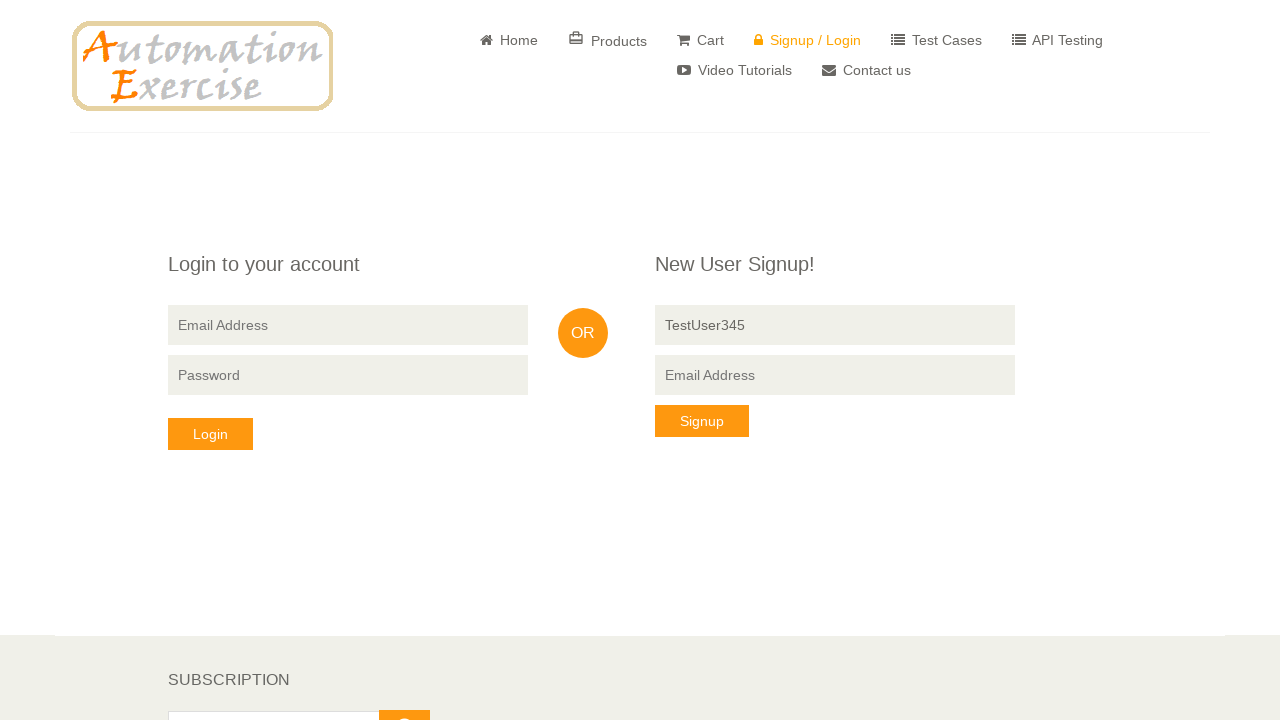

Filled signup email field with 'testuser345@example.com' on input[data-qa='signup-email']
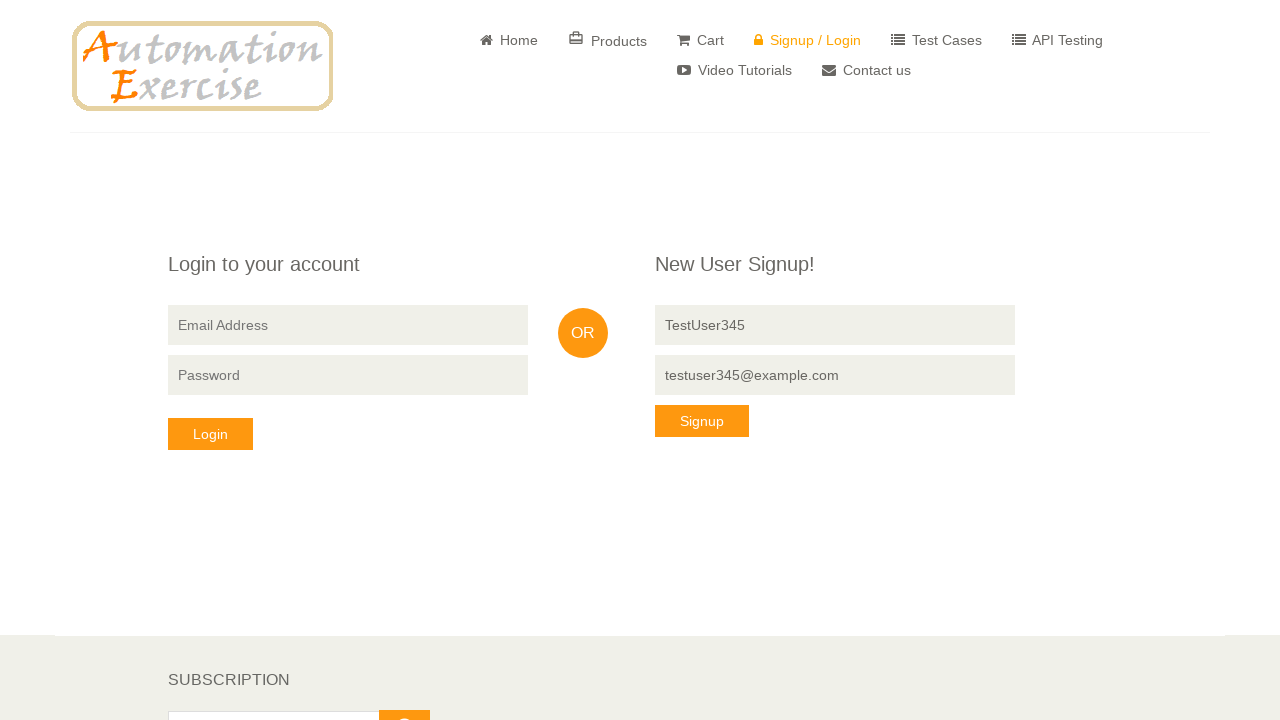

Clicked signup button to navigate to account creation at (702, 421) on button[data-qa='signup-button']
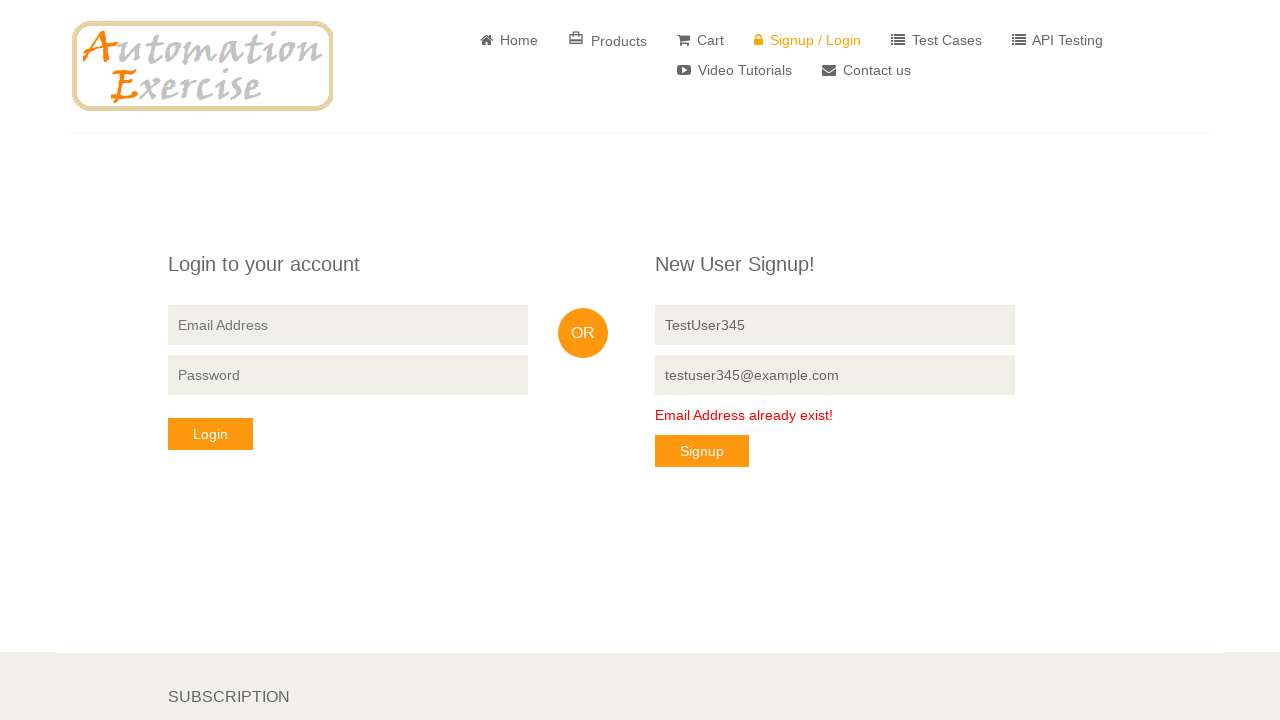

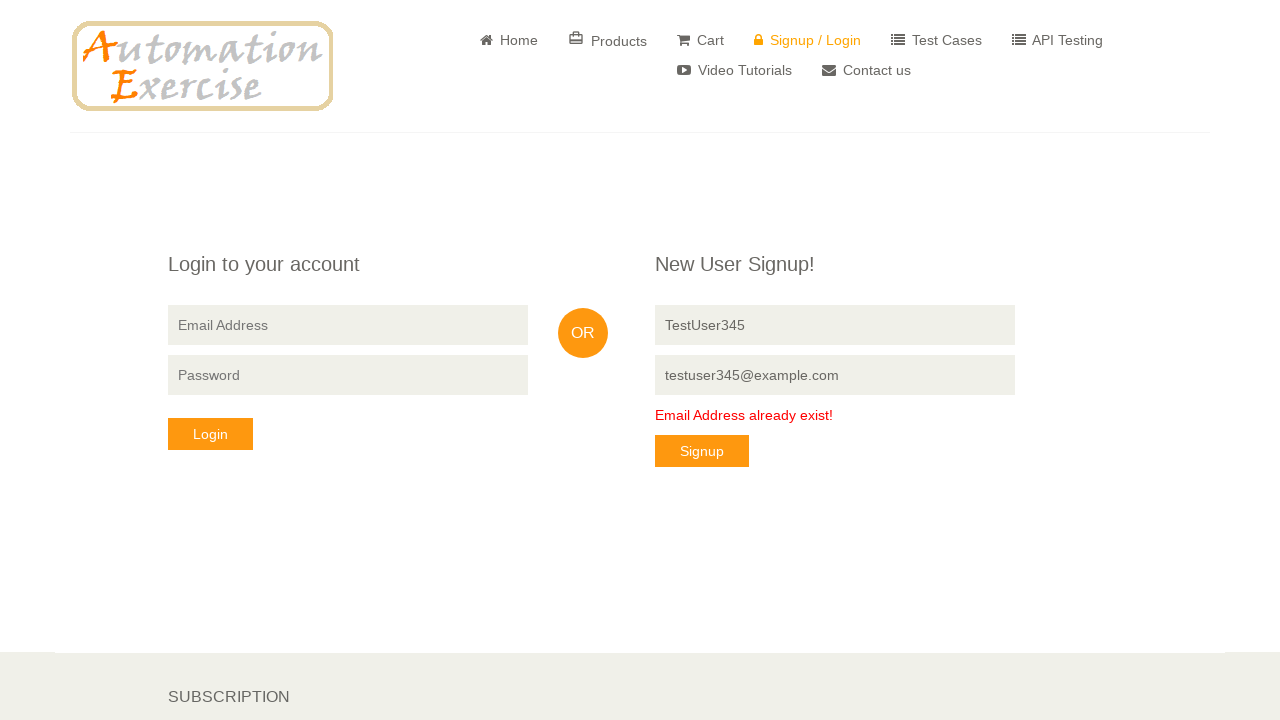